Tests nested iframe navigation by filling form fields in the main page and nested iframes, demonstrating frame switching capabilities

Starting URL: https://www.hyrtutorials.com/p/frames-practice.html

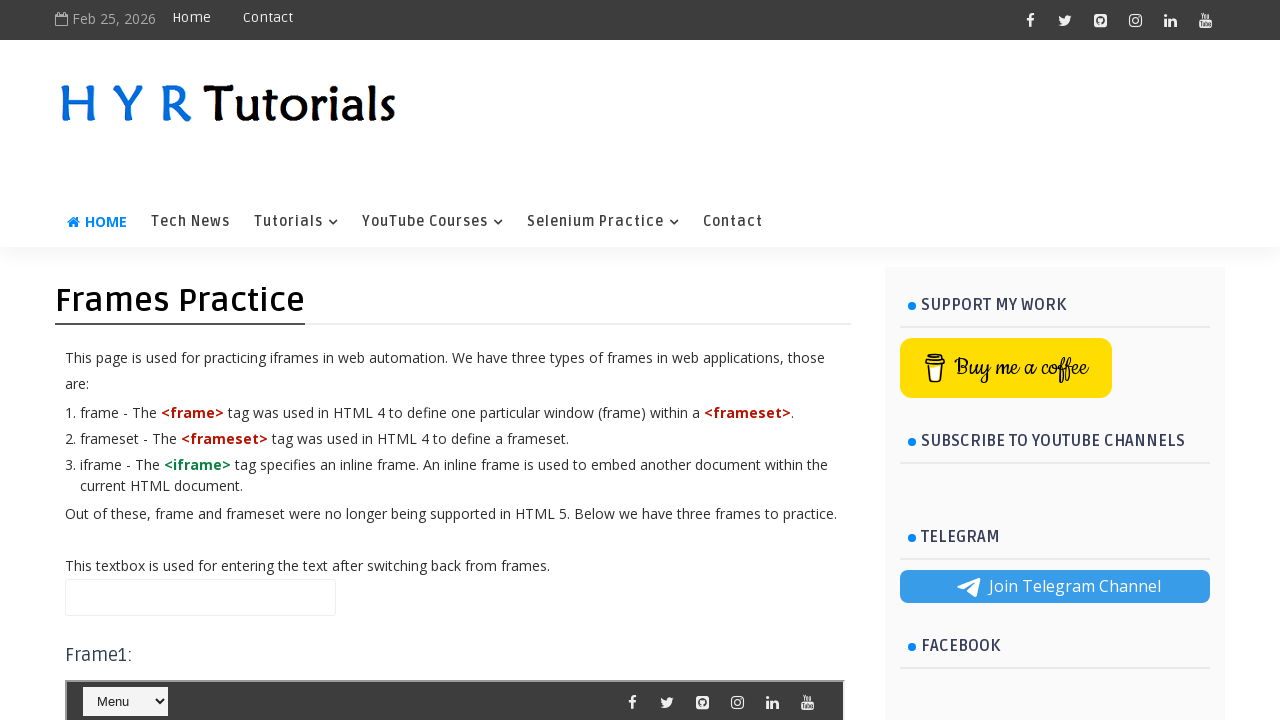

Filled name field in main page with 'SumitShelar' on #name
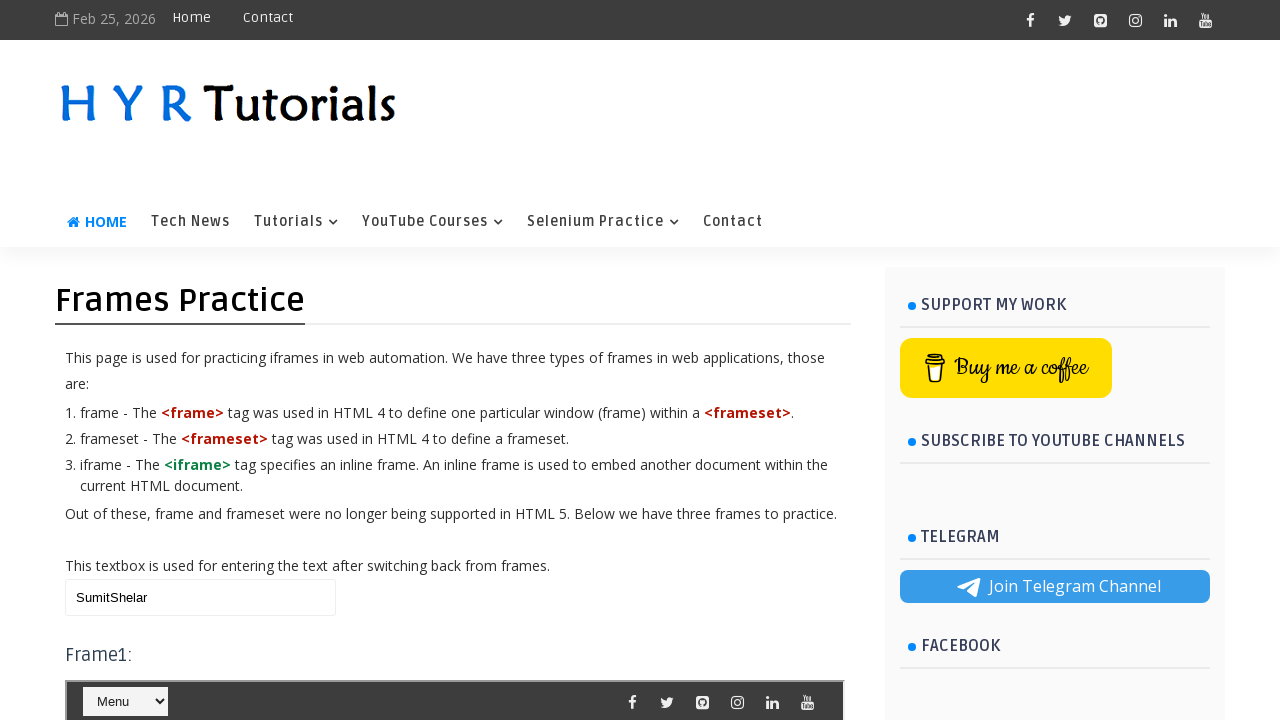

Located first iframe (frm3)
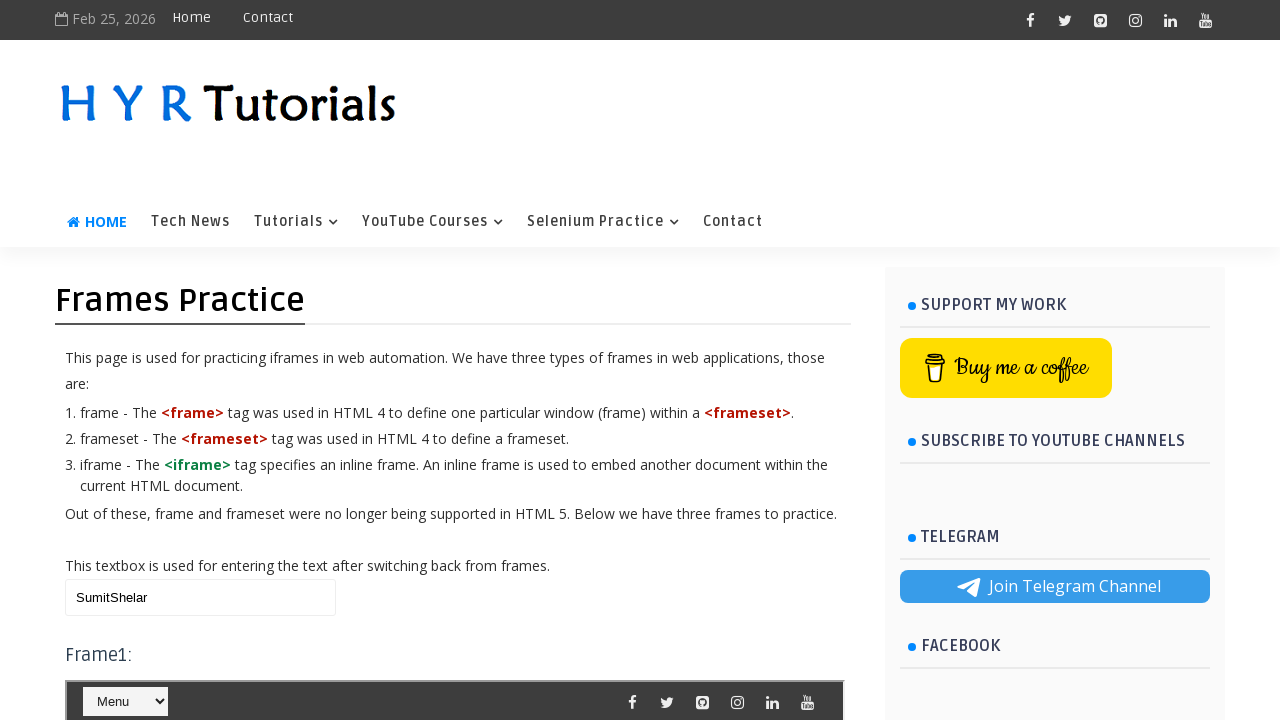

Filled name field in first iframe (frm3) with 'BhavikaShelar' on #frm3 >> internal:control=enter-frame >> #name
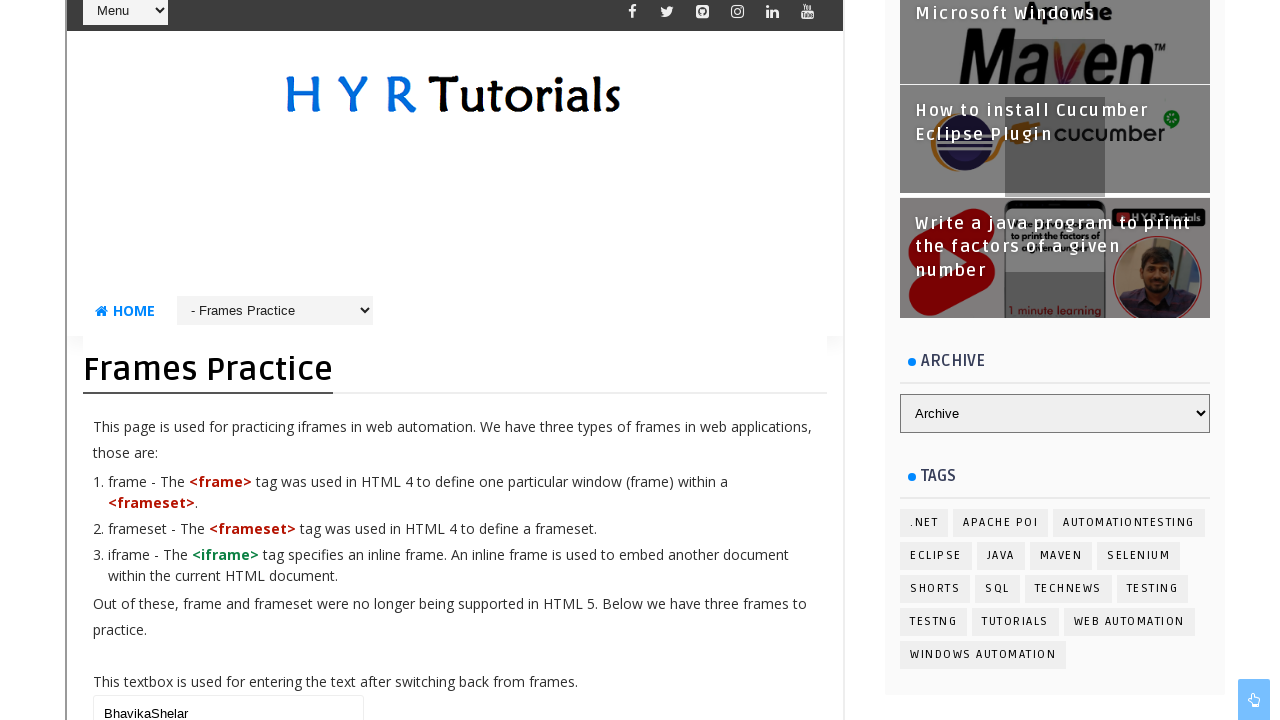

Located nested iframe (frm2) inside first iframe (frm3)
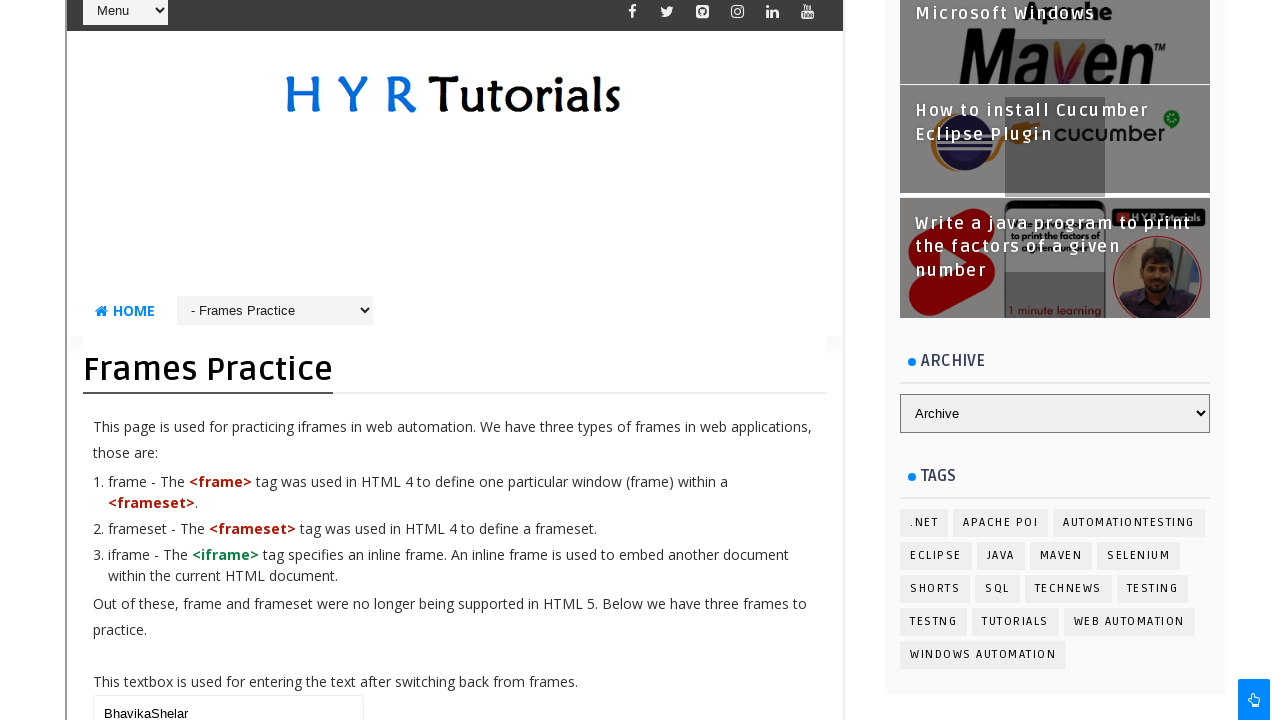

Filled lastName field in nested iframe (frm2) with 'PrachiShelar' on #frm3 >> internal:control=enter-frame >> #frm2 >> internal:control=enter-frame >
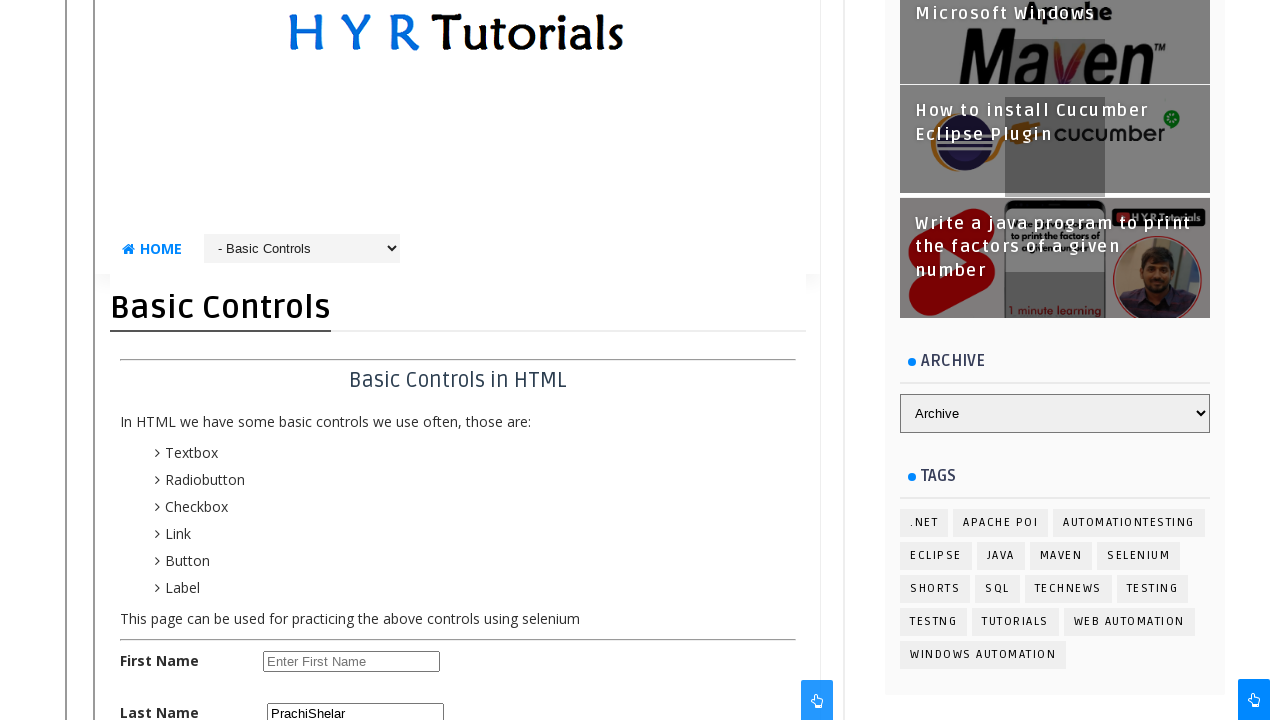

Returned to main page and filled name field with 'SumitShelar' on #name
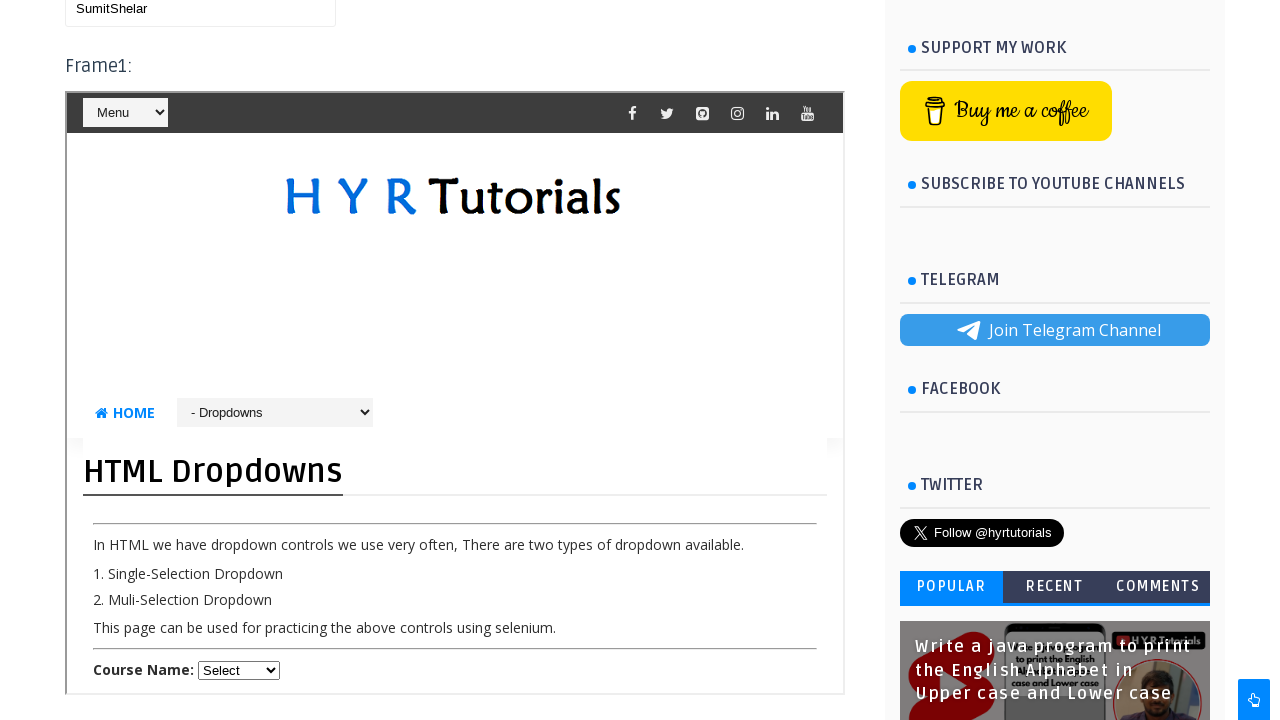

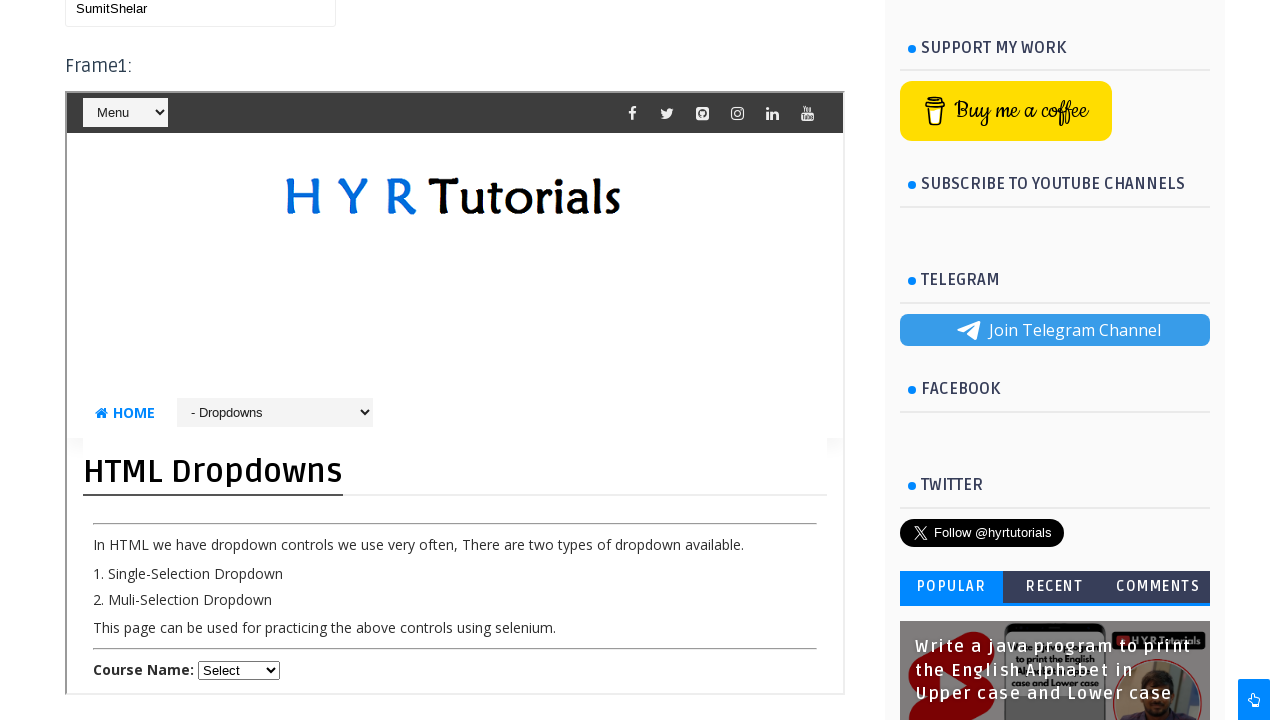